Tests form input on Ubuntu login page using XPath selector, filling and clearing an email field

Starting URL: https://login.ubuntu.com/

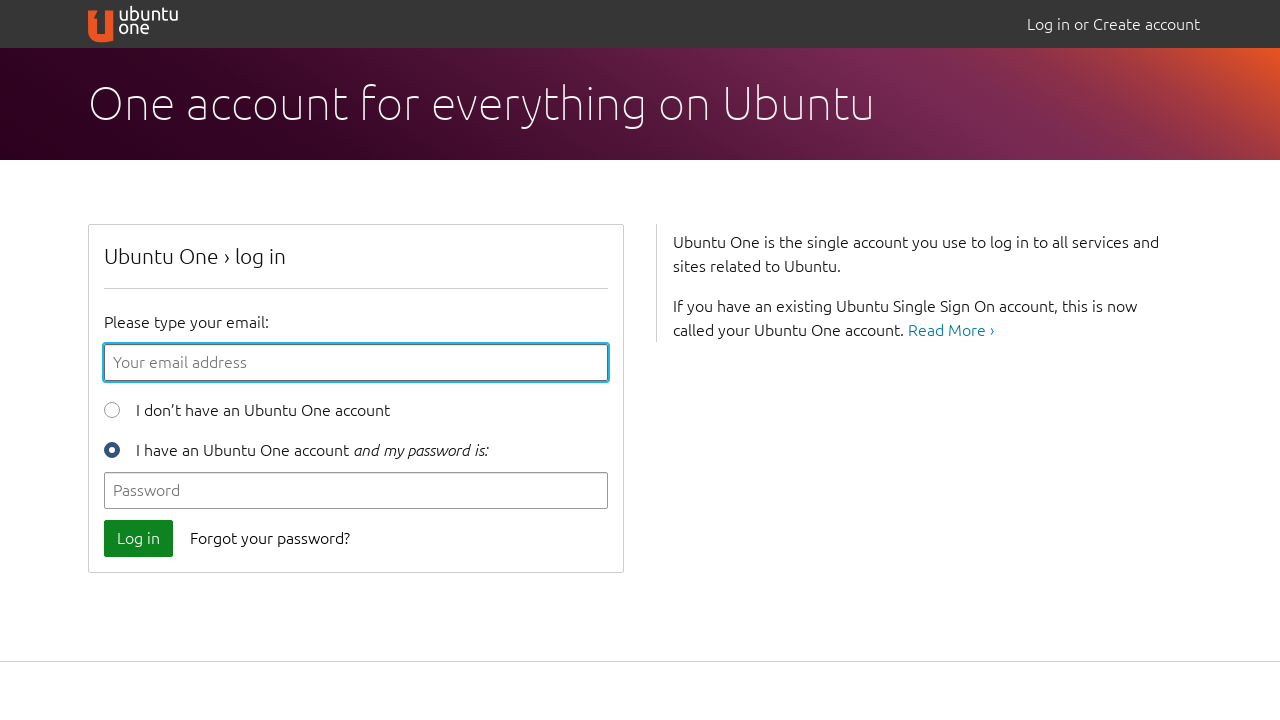

Filled email field with 'test@gmail.com' using XPath selector on //form[@id='login-form']//input[@type='email' or @name='email' or @id='id_email'
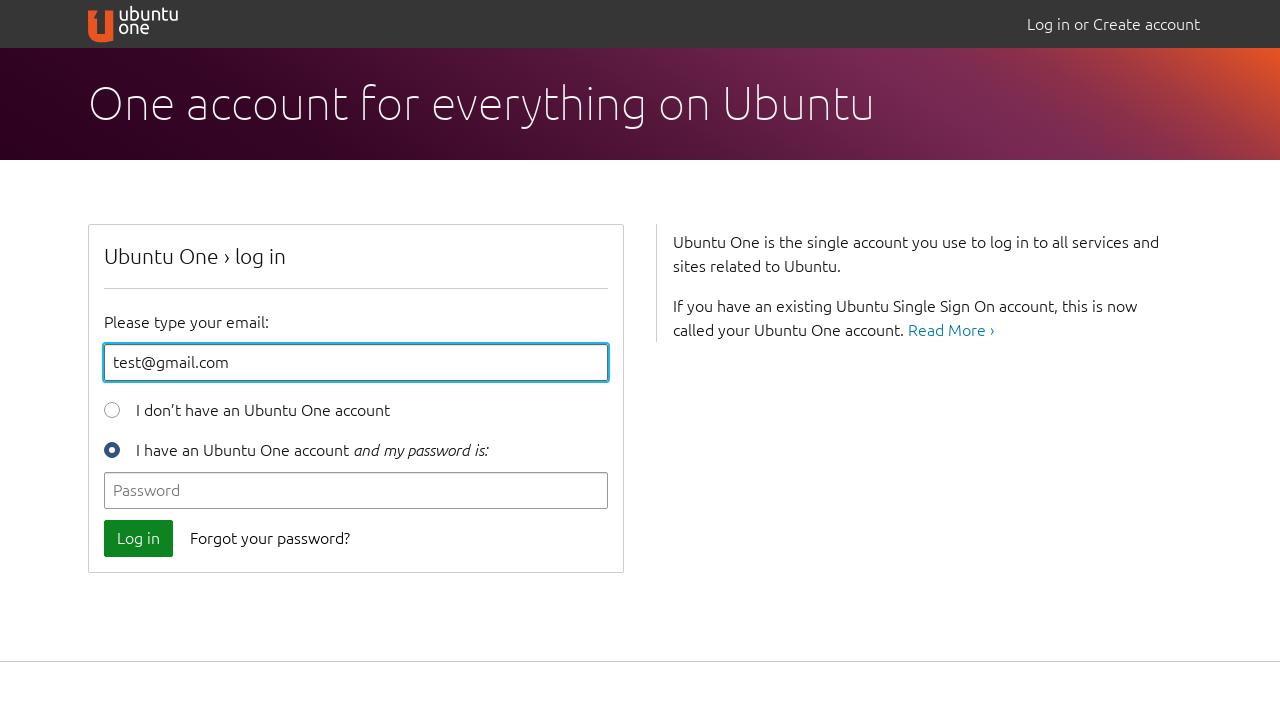

Cleared email field using XPath selector on //form[@id='login-form']//input[@type='email' or @name='email' or @id='id_email'
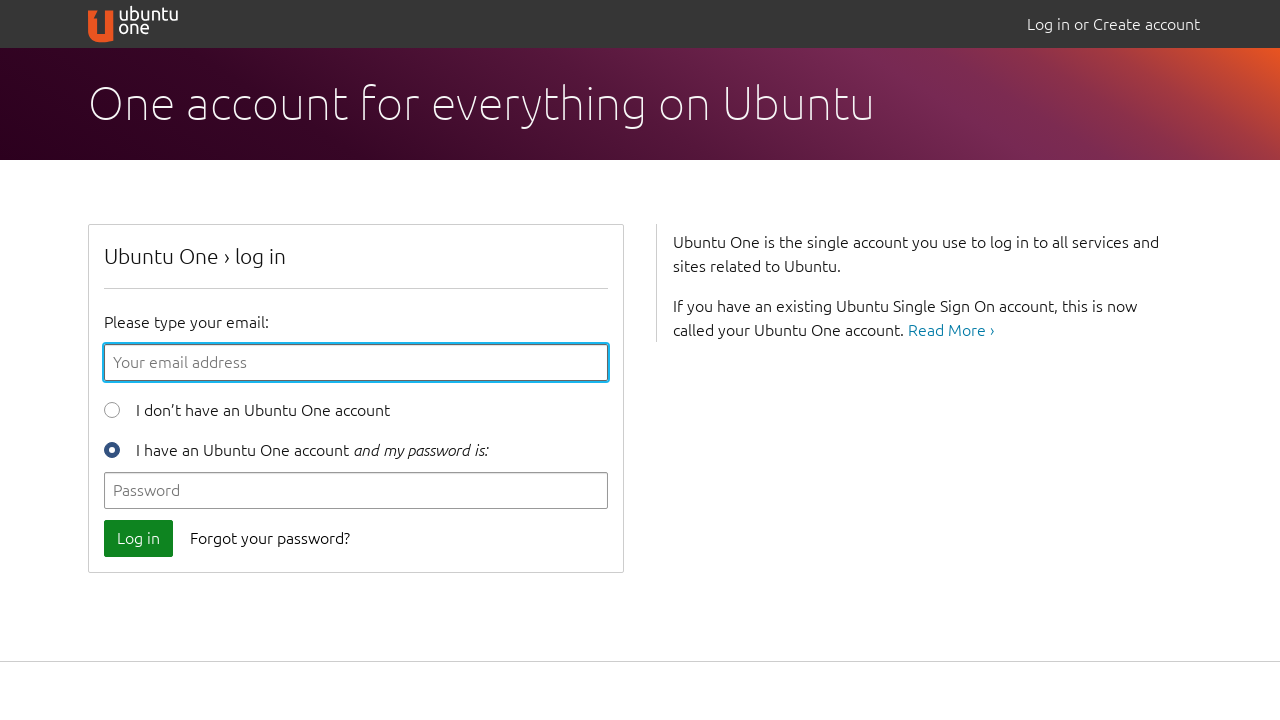

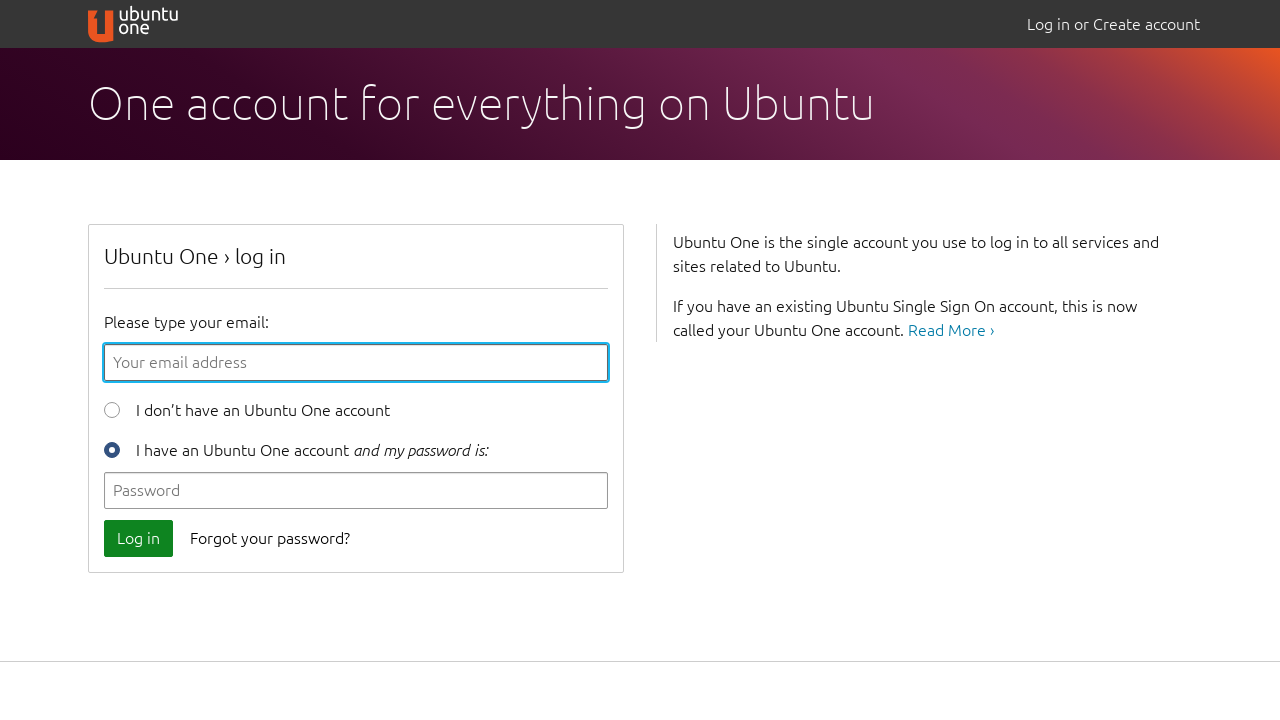